Navigates to form page, submits form, goes back in history, then navigates forward to verify browser history navigation

Starting URL: https://www.selenium.dev/selenium/web/formPage.html

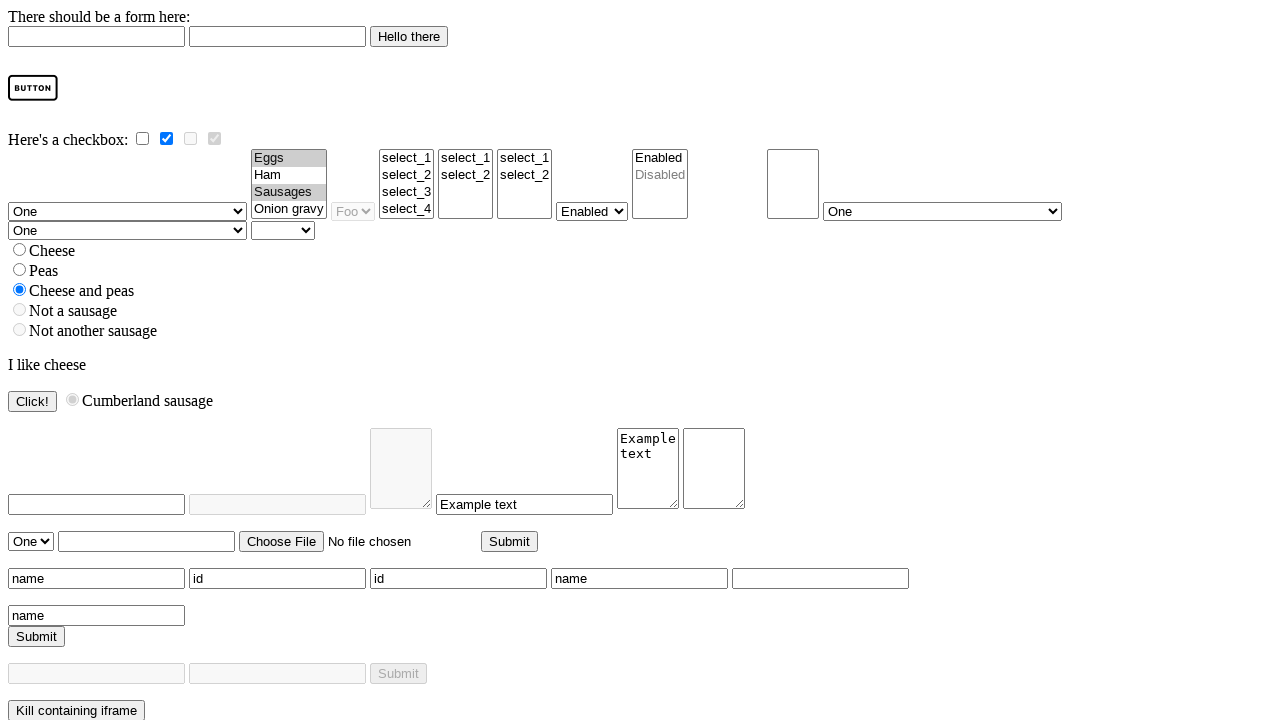

Waited for page to load (domcontentloaded)
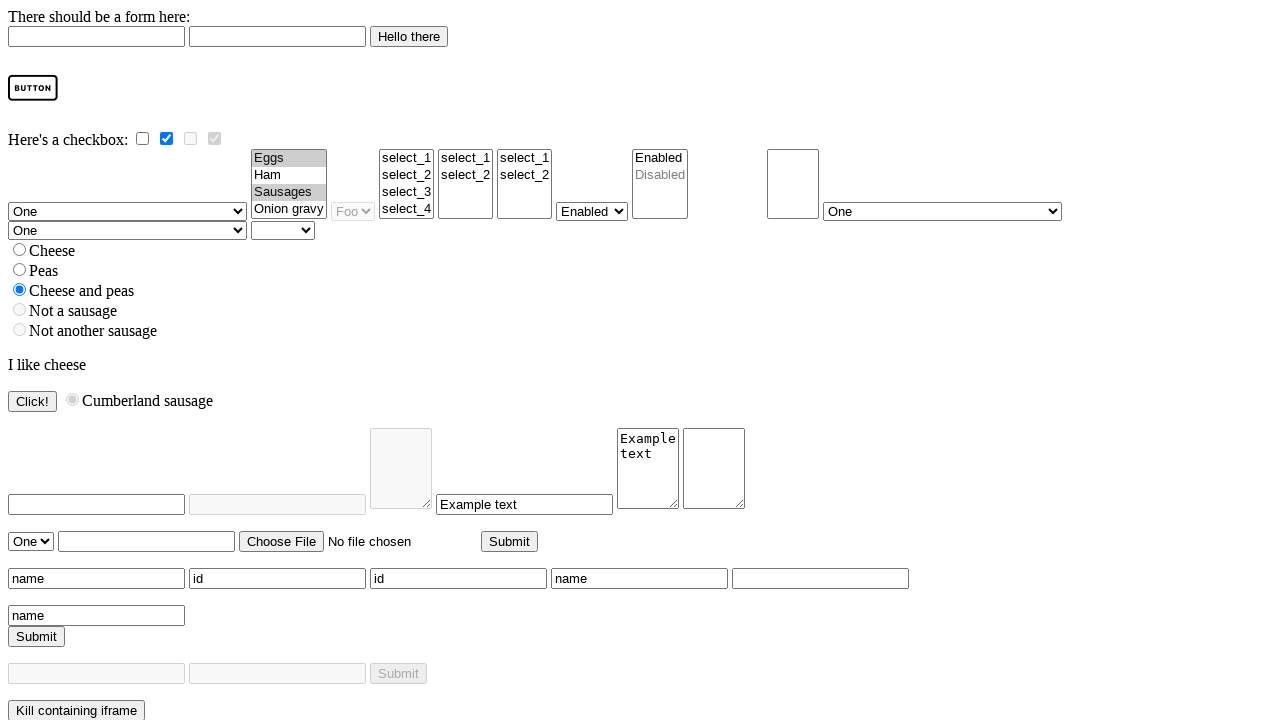

Clicked image button to submit form at (33, 88) on #imageButton
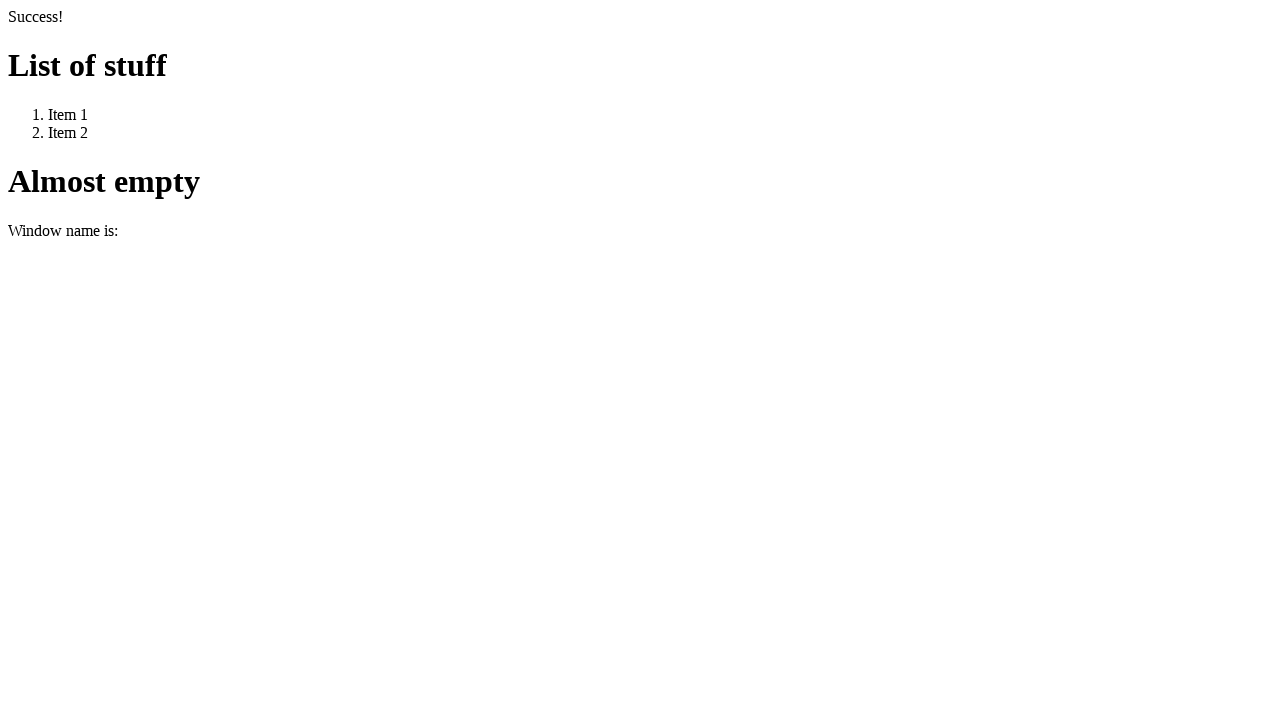

Waited for navigation to result page to complete
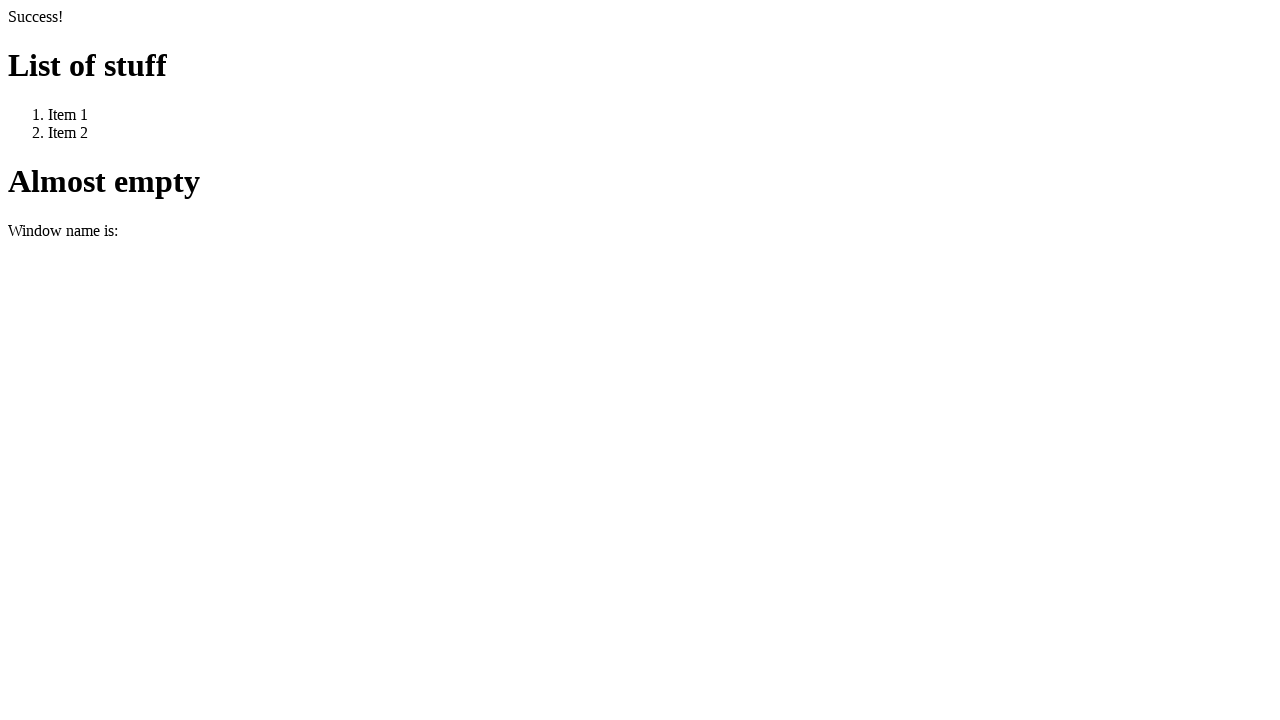

Navigated back in browser history
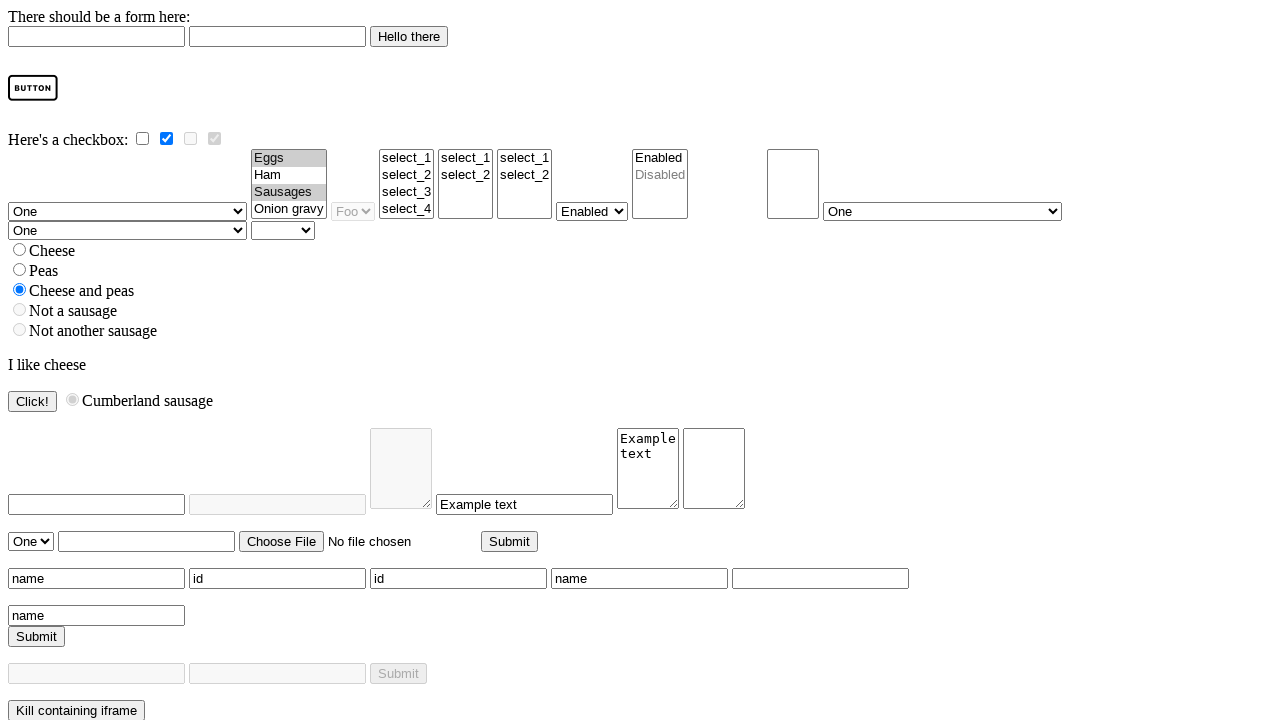

Verified form page content ('We Leave From Here' found)
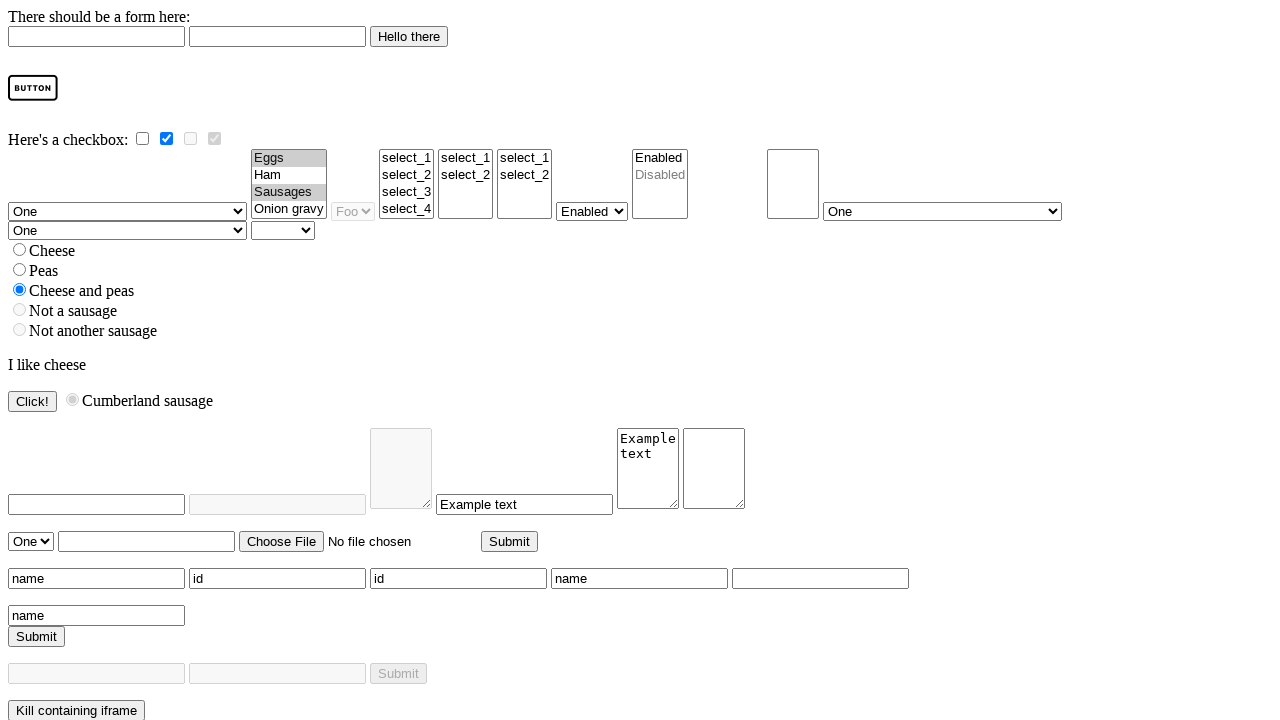

Navigated forward in browser history
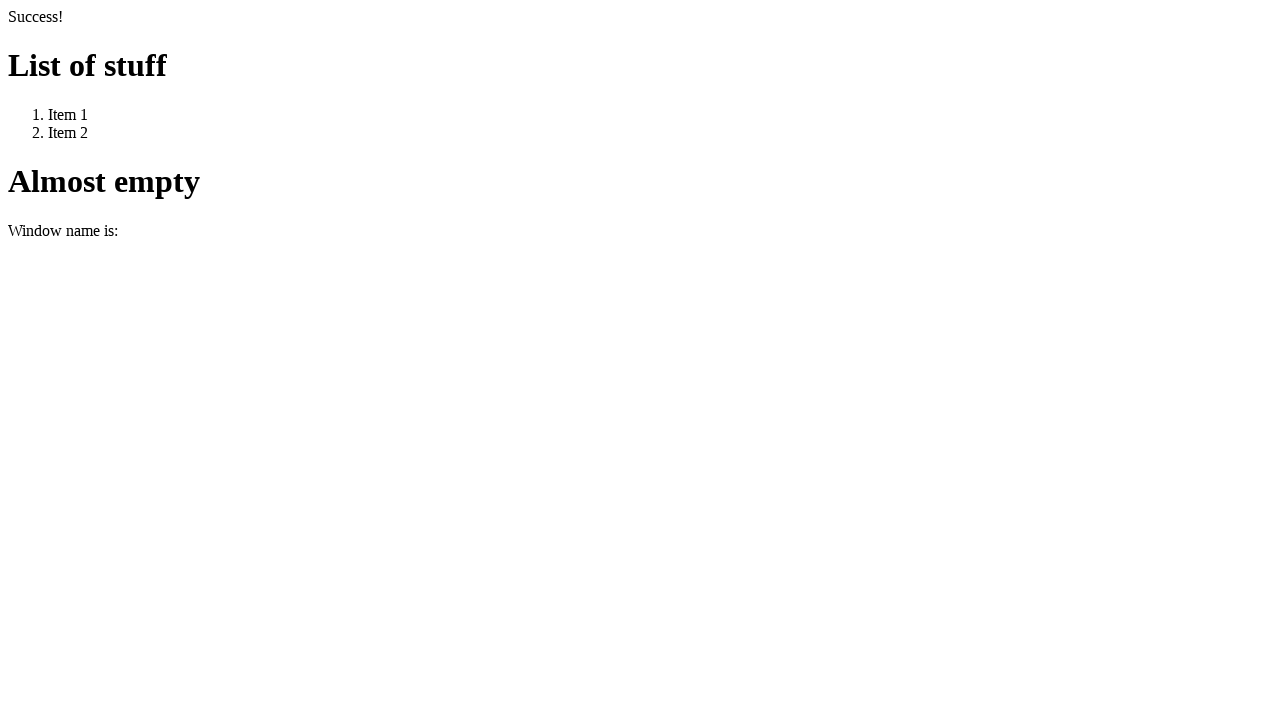

Verified forward navigation to result page completed
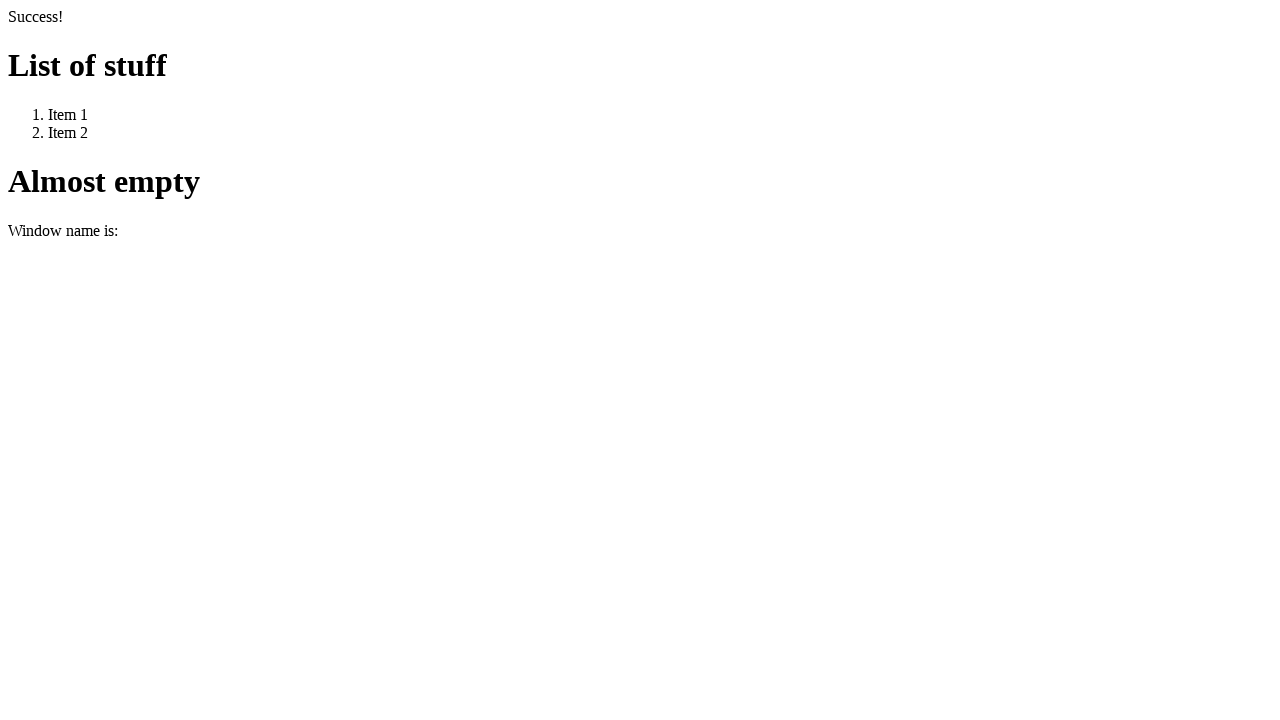

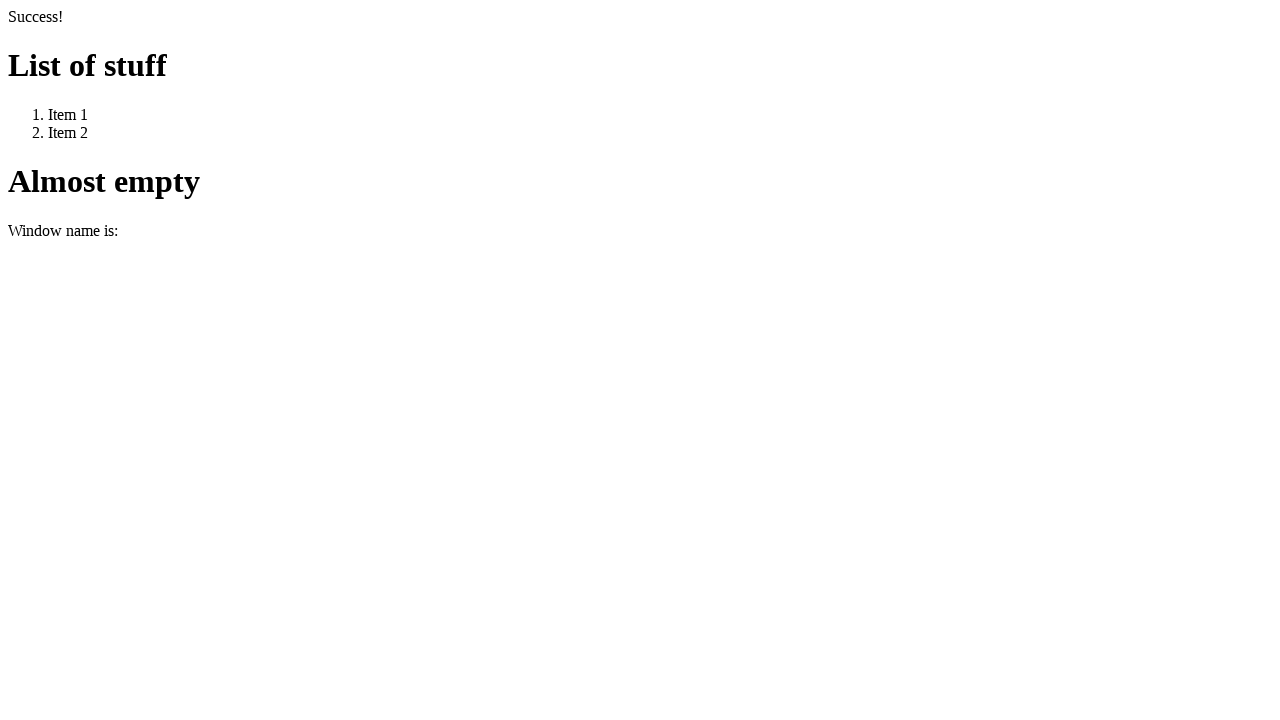